Tests the search functionality on python.org by entering "pycon" in the search box and verifying that results are returned.

Starting URL: https://www.python.org

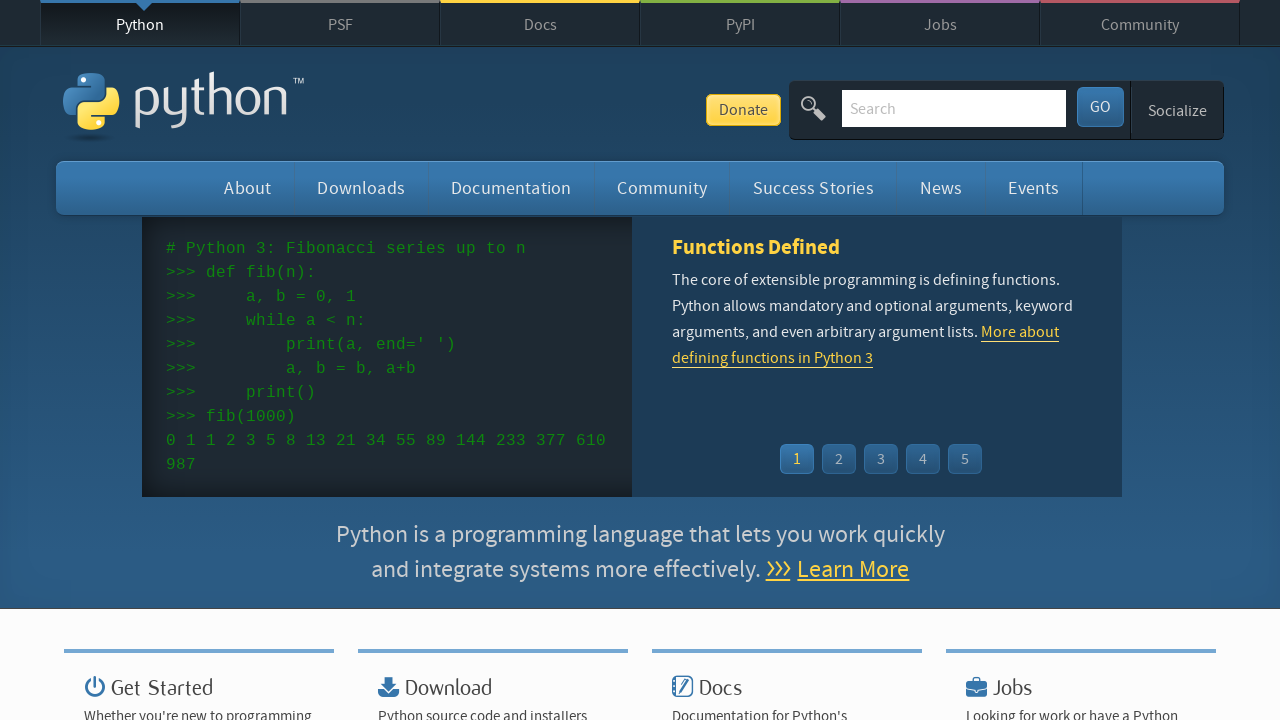

Verified 'Python' is in page title
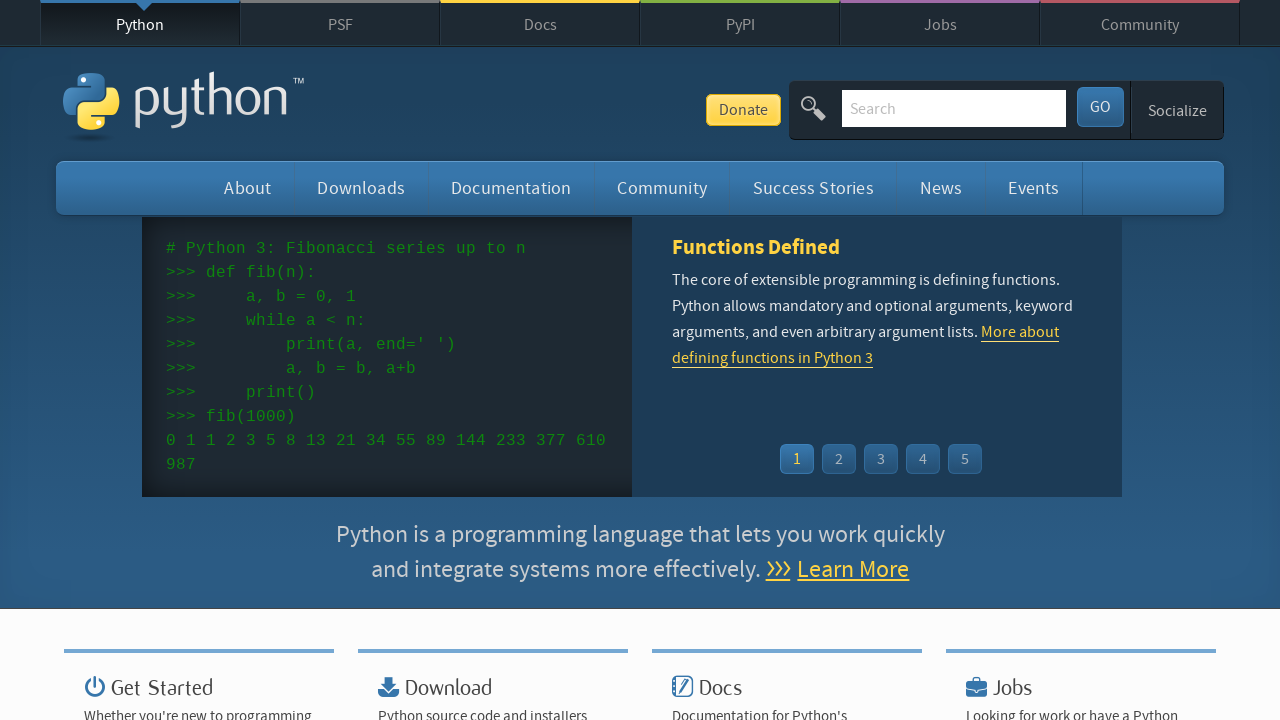

Filled search box with 'pycon' on input[name='q']
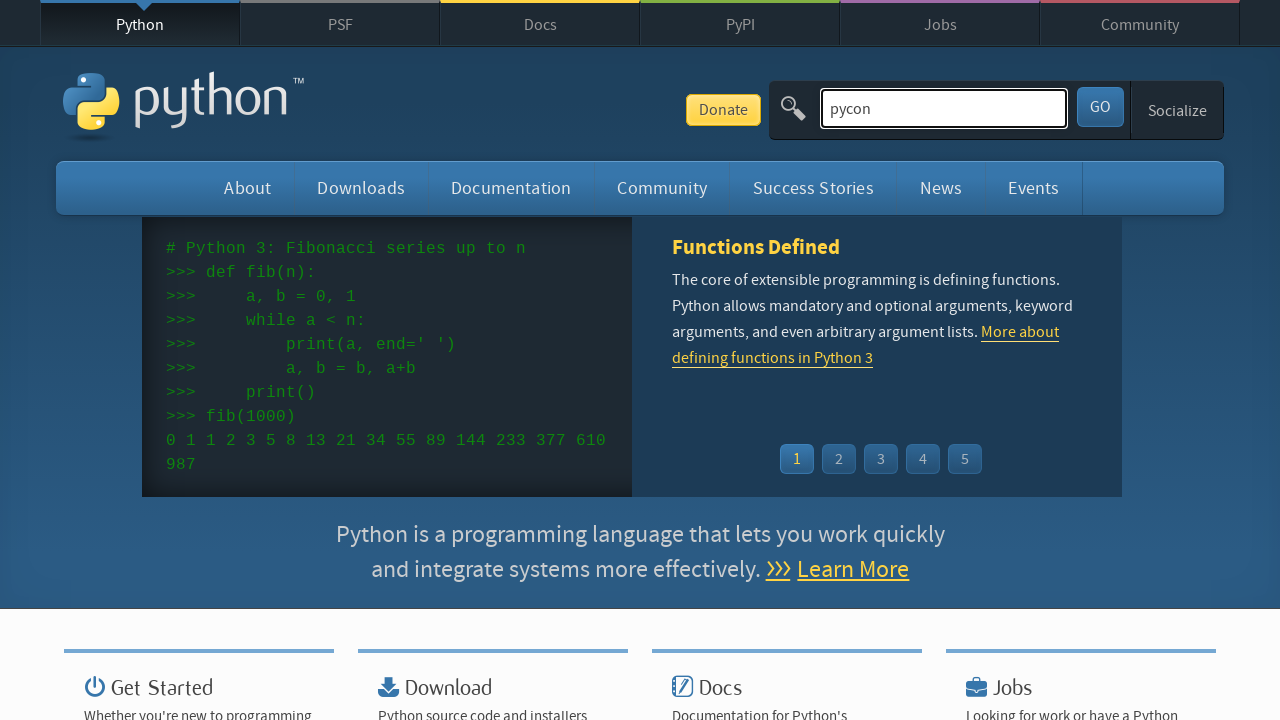

Pressed Enter to submit search query on input[name='q']
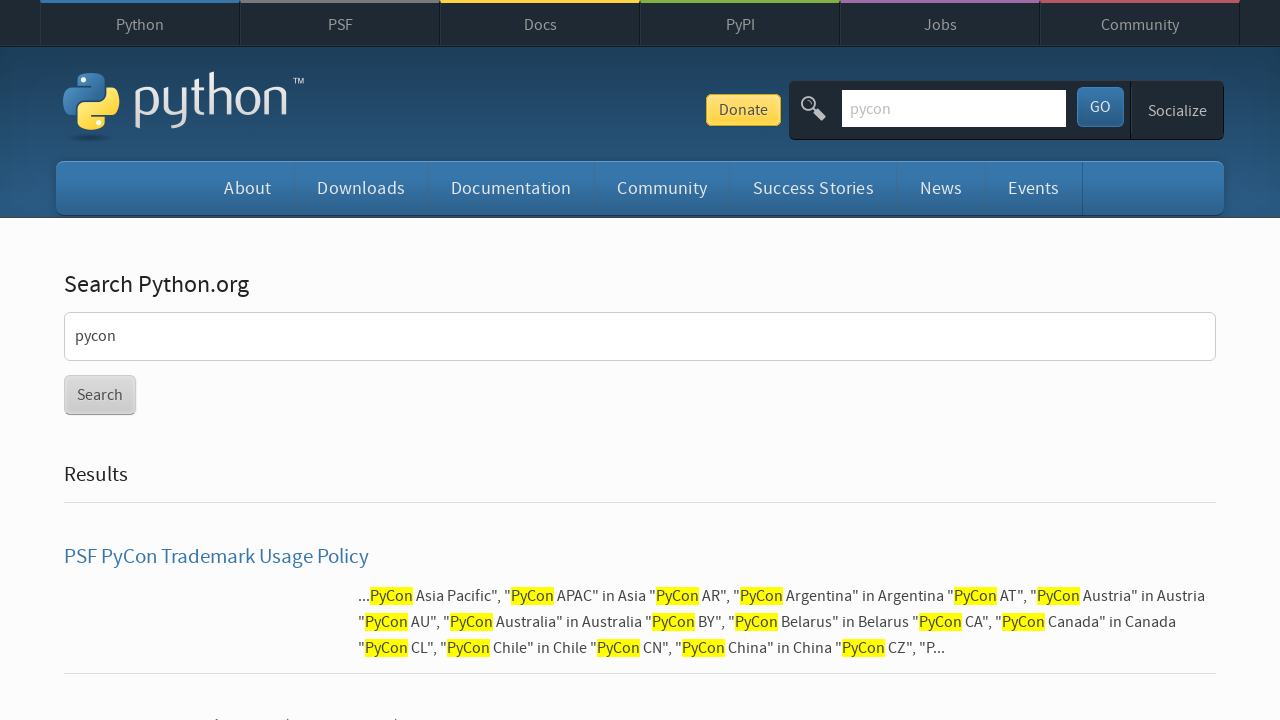

Search results page loaded
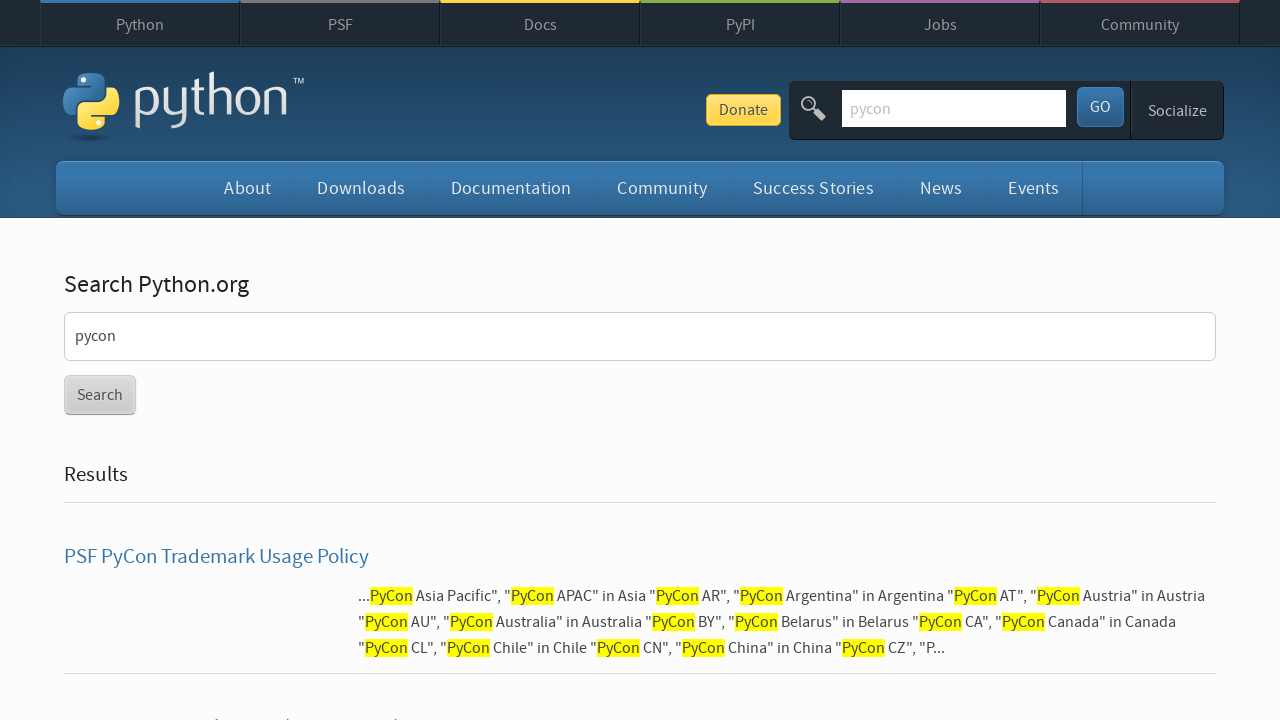

Verified search results are displayed (no 'No results found' message)
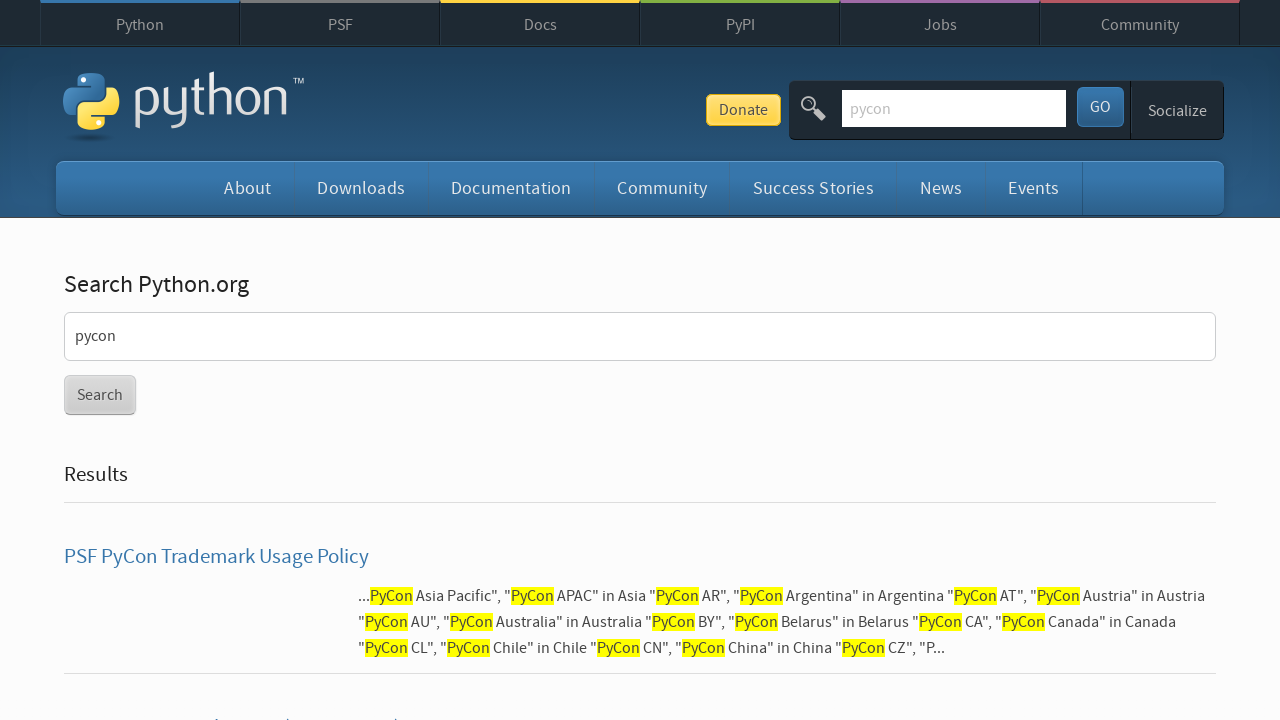

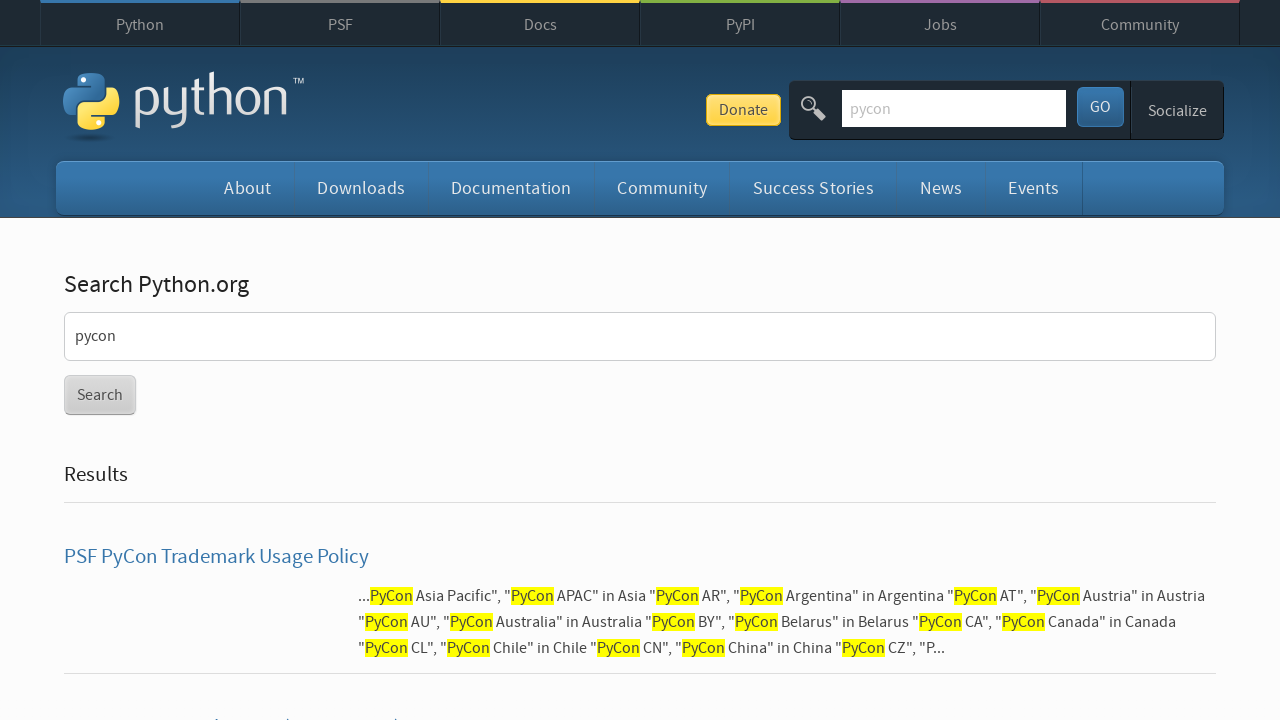